Navigates to techlearn.in website and clicks on the 6th navigation menu item

Starting URL: https://www.techlearn.in

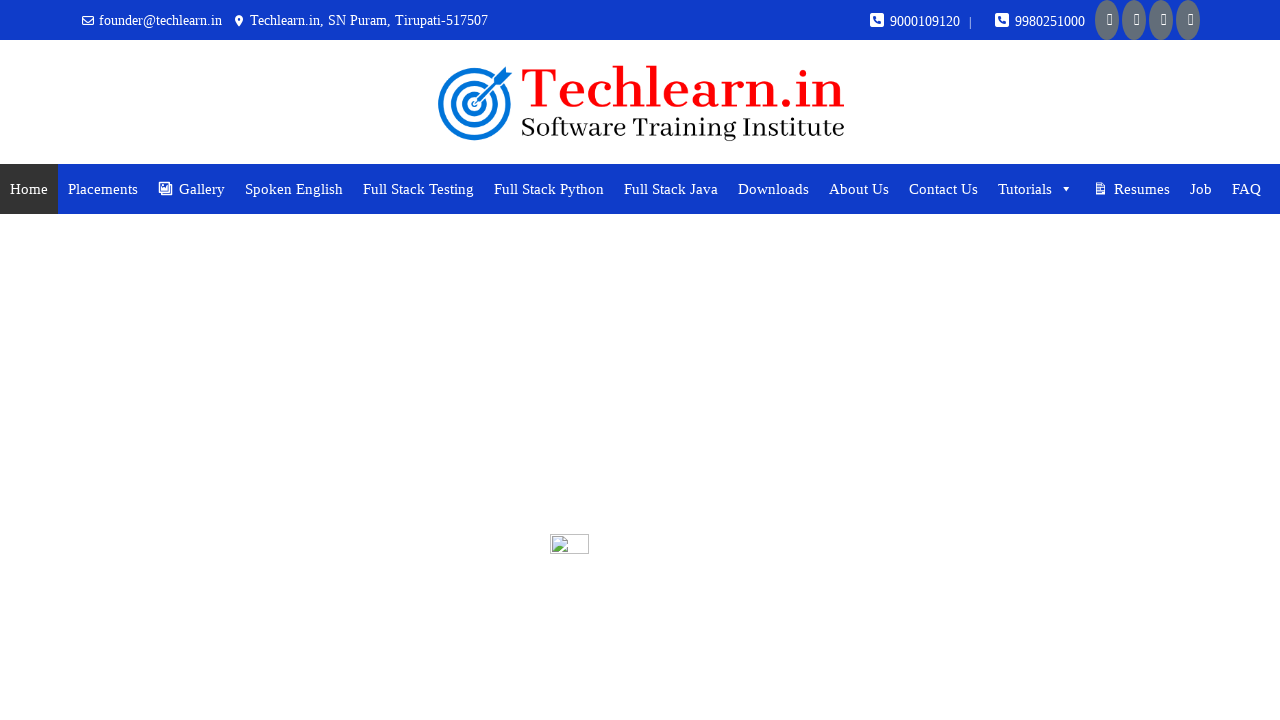

Navigated to https://www.techlearn.in
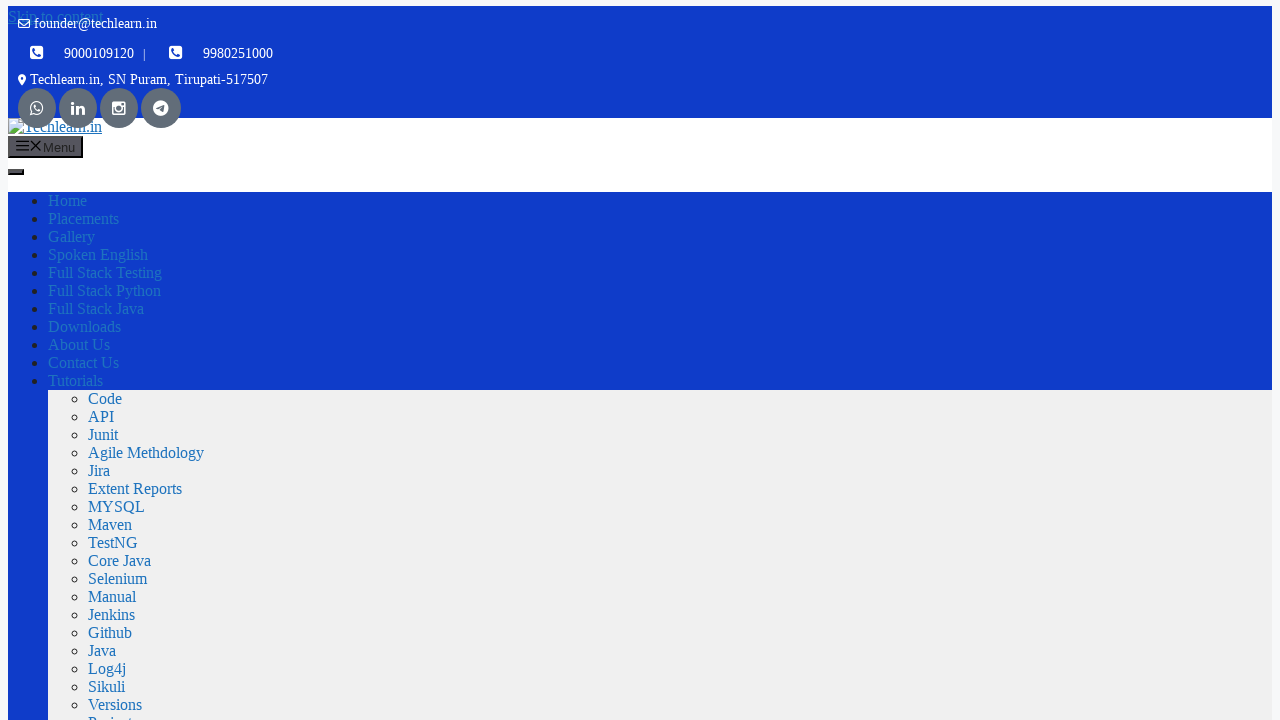

Clicked on the 6th navigation menu item at (104, 291) on nav >> div >> div >> ul >> li:nth-child(6) >> a
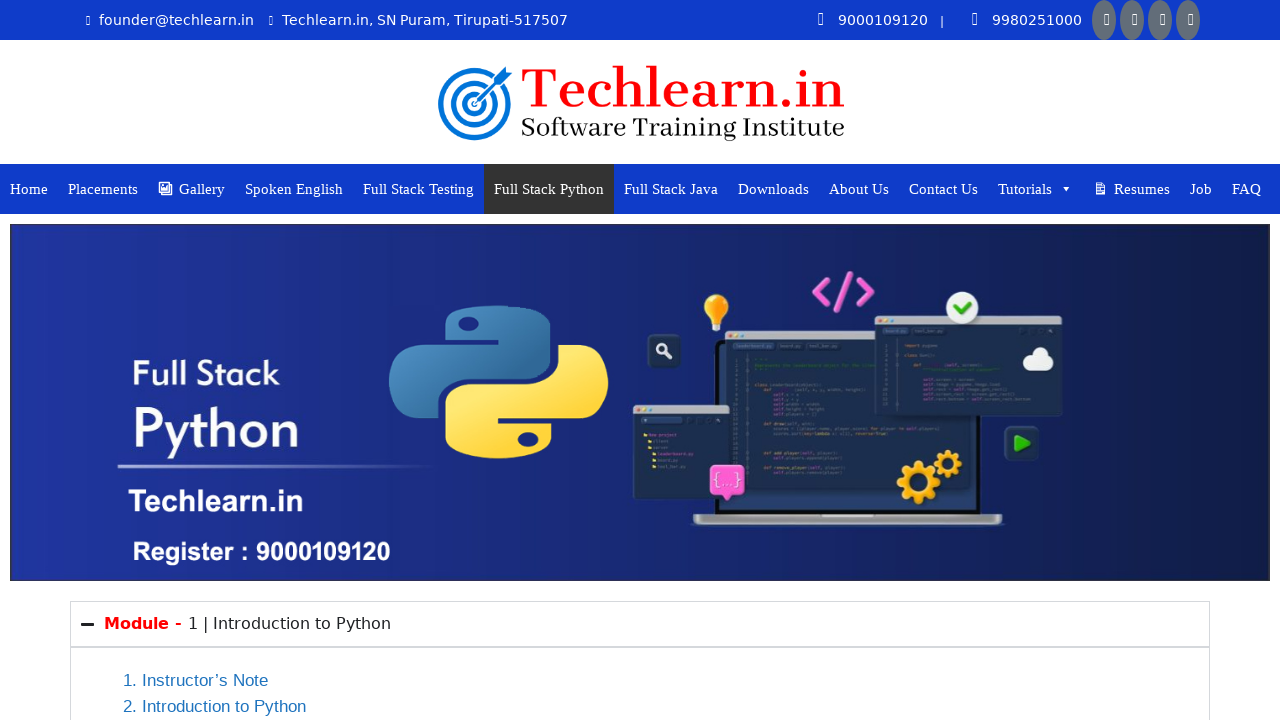

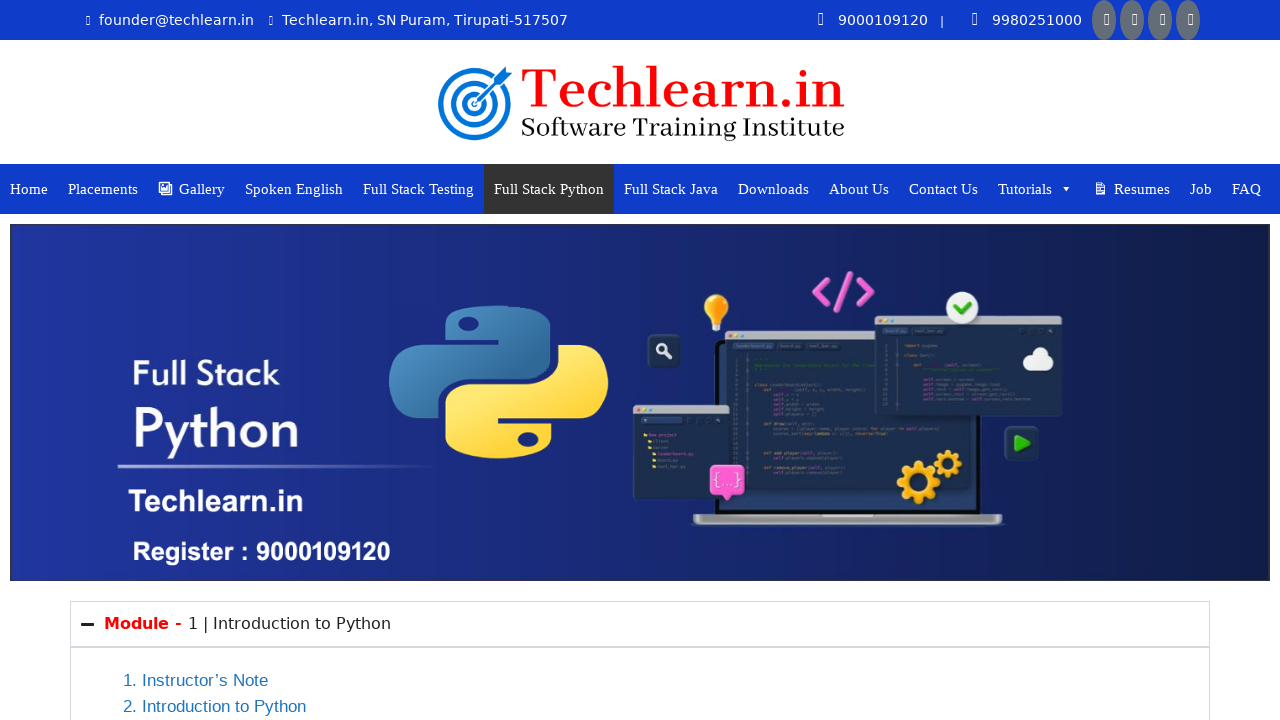